Tests JavaScript alert handling by clicking an alert button and then dismissing the alert popup that appears

Starting URL: https://www.rahulshettyacademy.com/AutomationPractice/

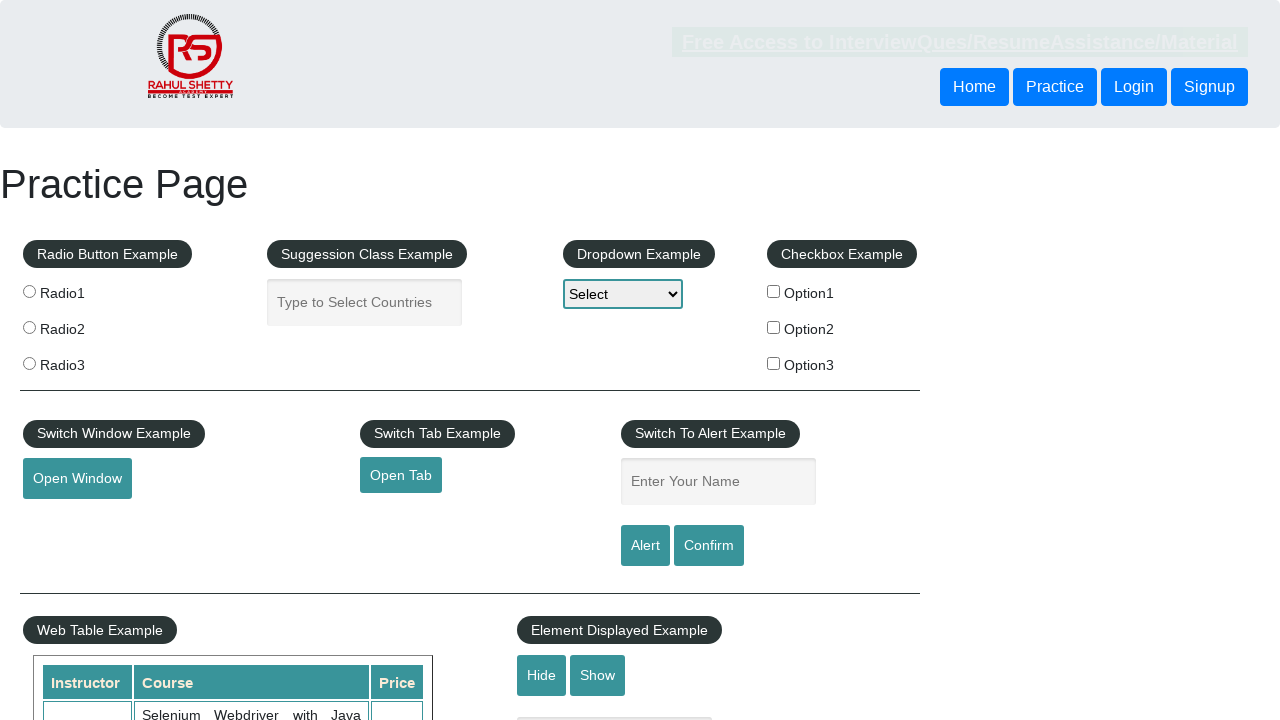

Clicked alert button to trigger JavaScript alert at (645, 546) on input#alertbtn
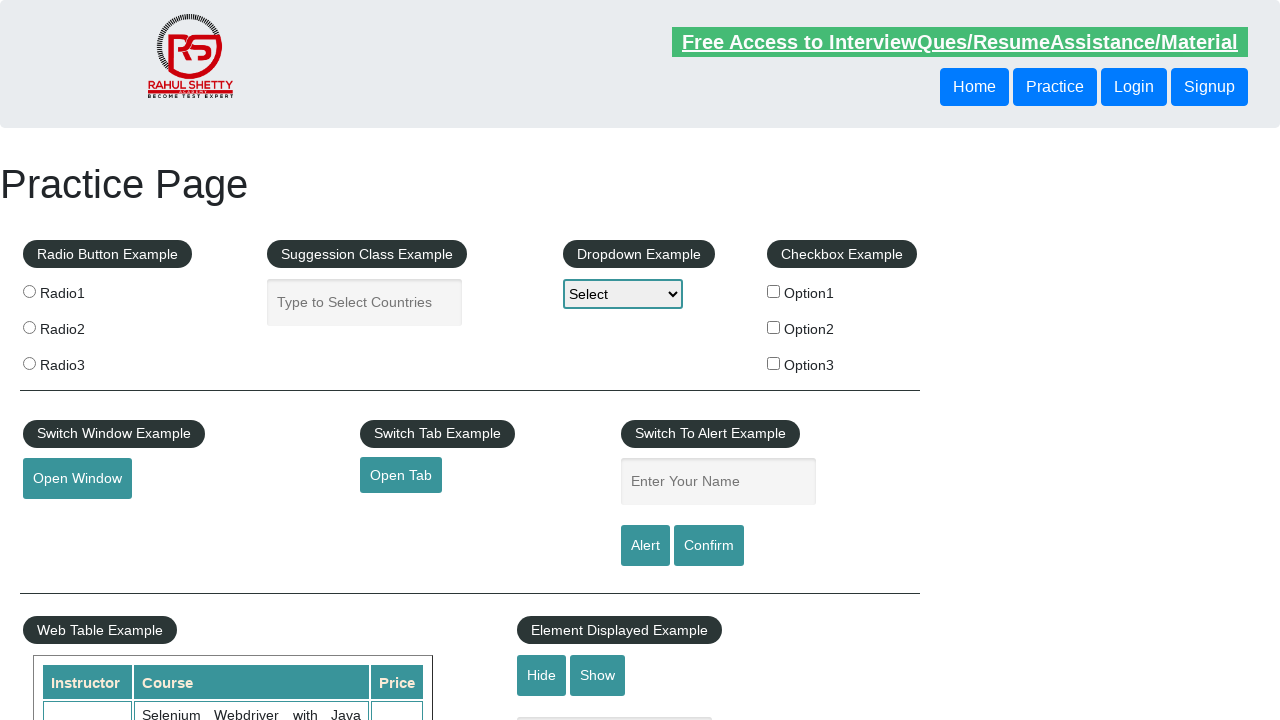

Set up dialog handler to dismiss alerts
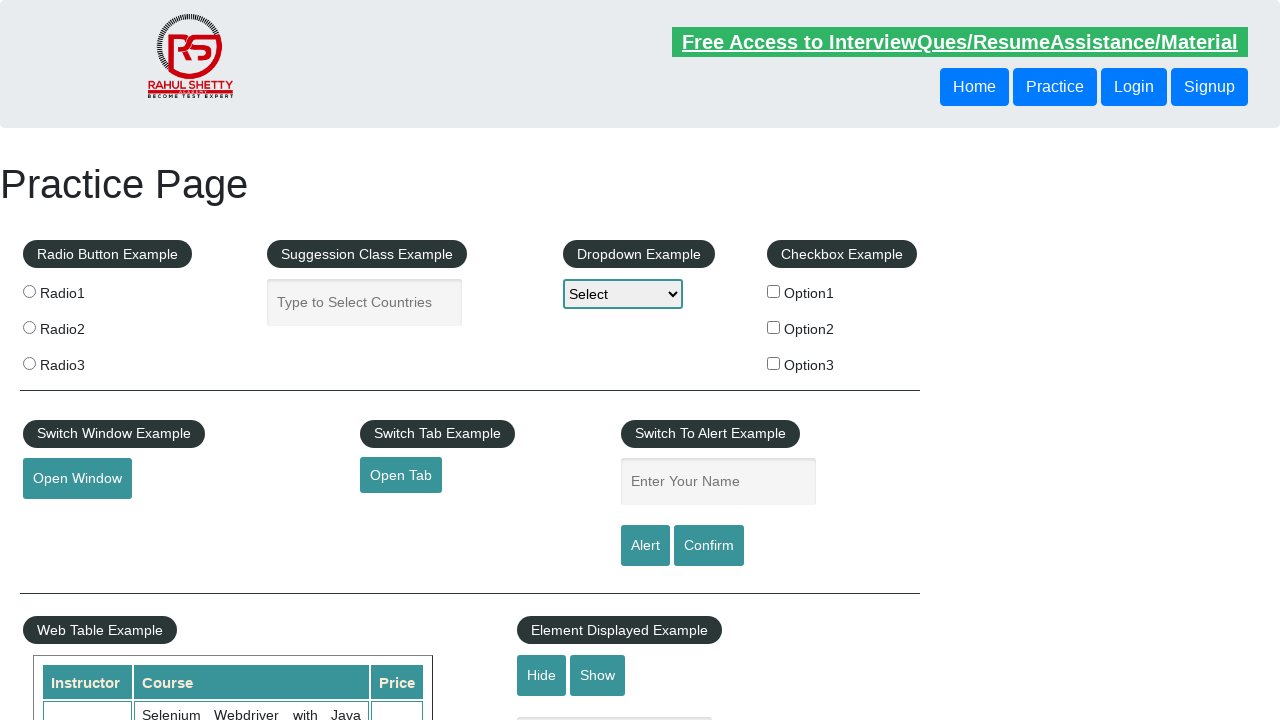

Set up one-time dialog handler to dismiss the alert
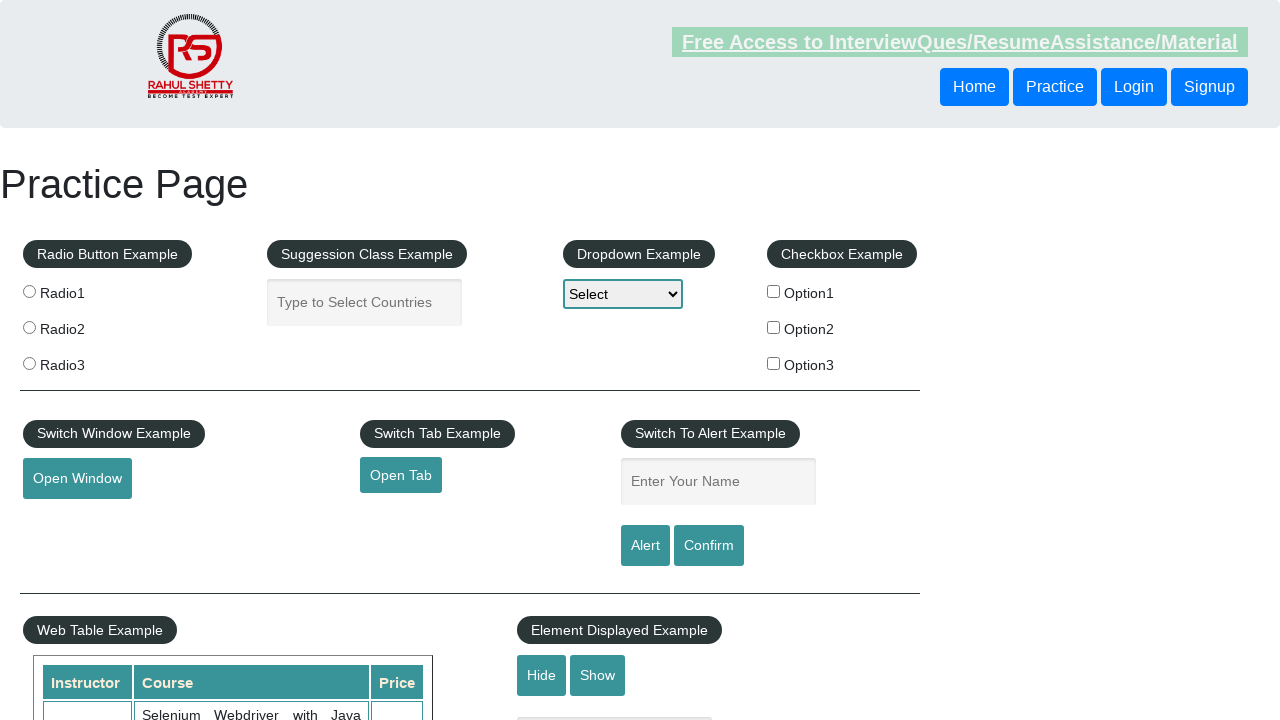

Clicked alert button and alert was dismissed by dialog handler at (645, 546) on input#alertbtn
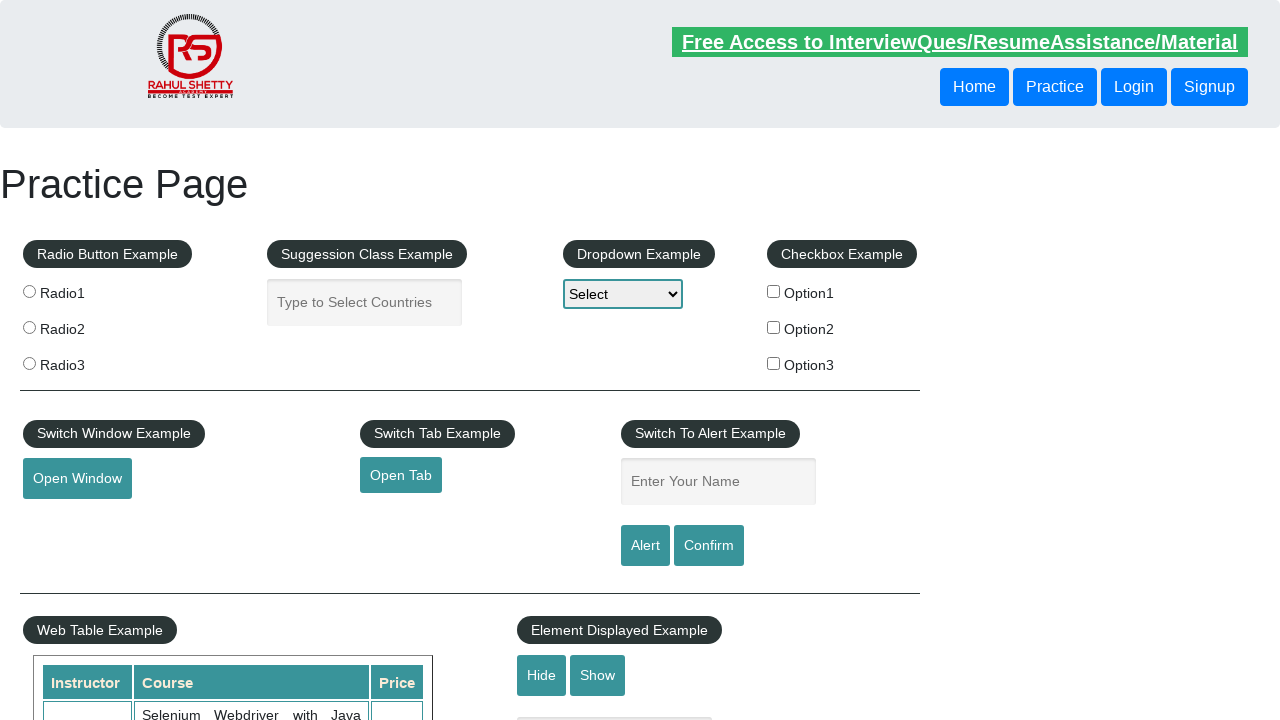

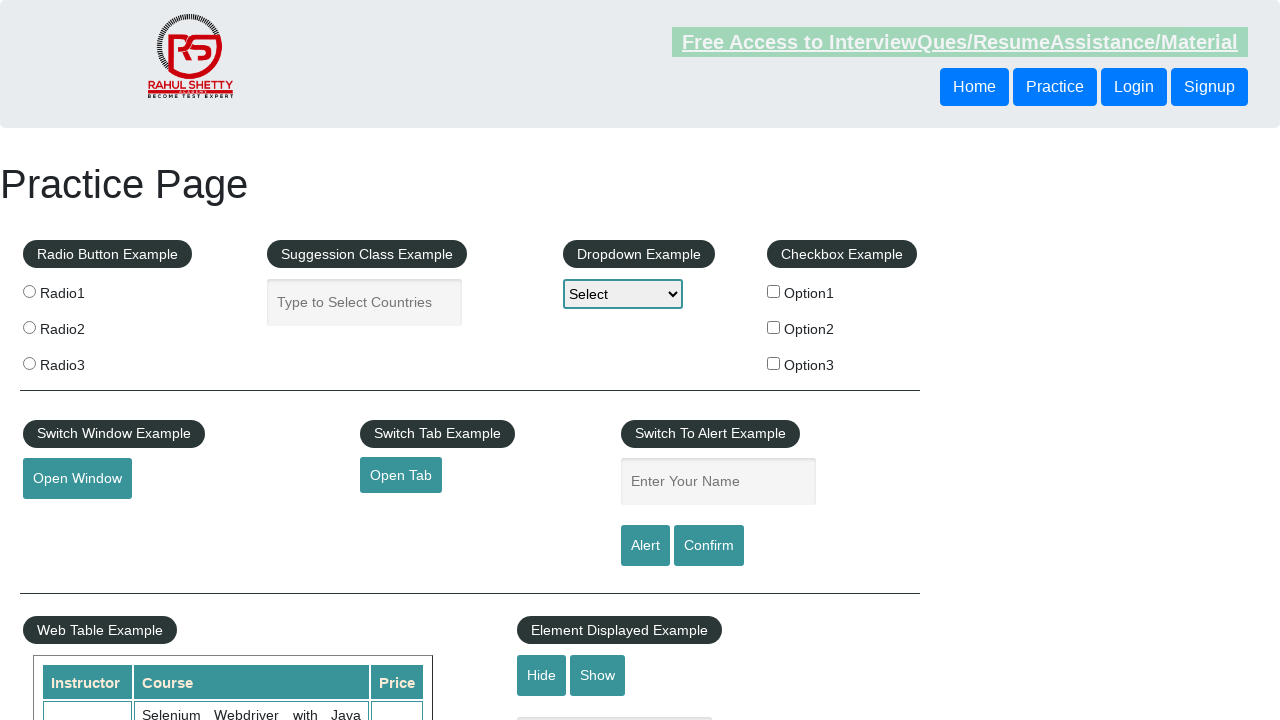